Tests that clicking Clear completed removes completed items from the list

Starting URL: https://demo.playwright.dev/todomvc

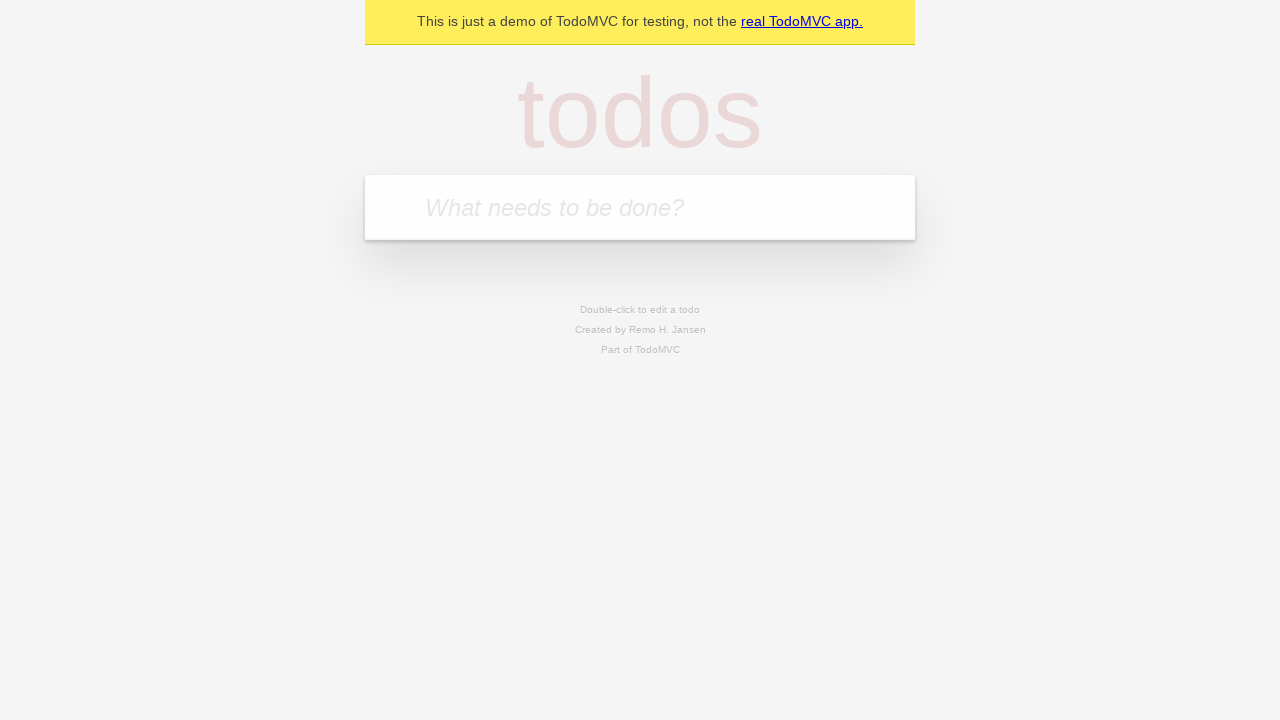

Filled todo input with 'buy some cheese' on internal:attr=[placeholder="What needs to be done?"i]
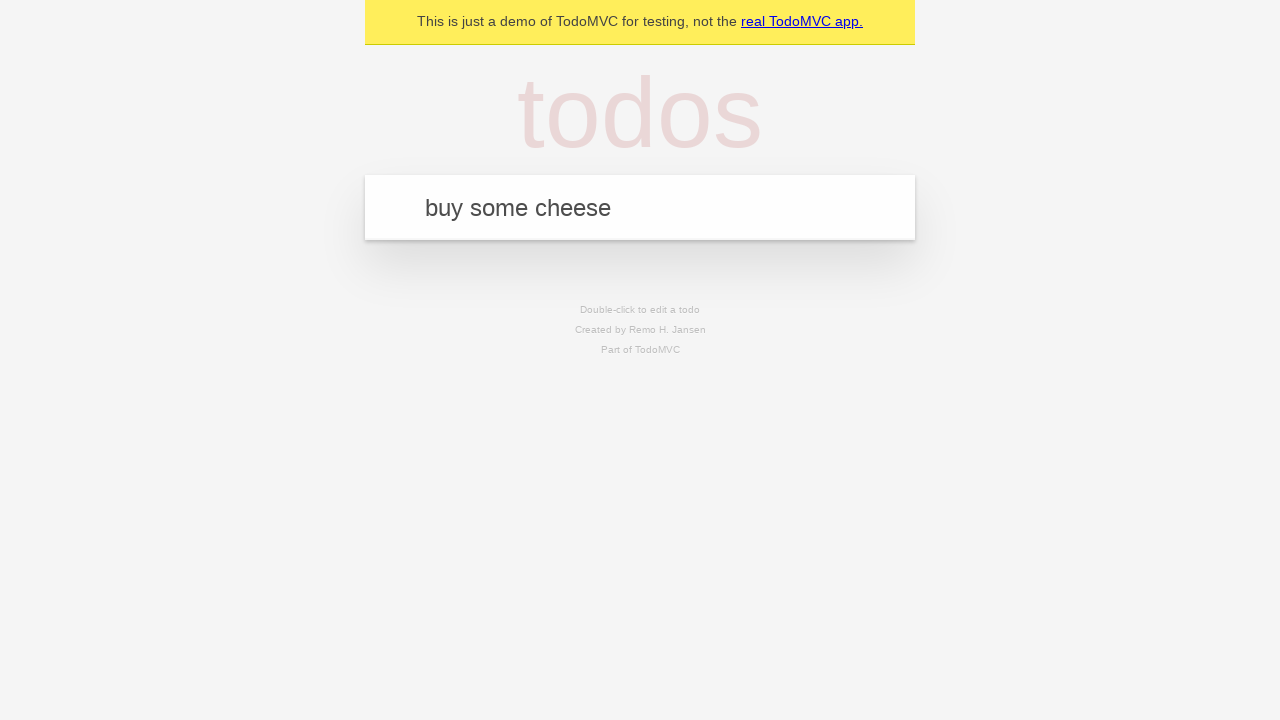

Pressed Enter to create todo 'buy some cheese' on internal:attr=[placeholder="What needs to be done?"i]
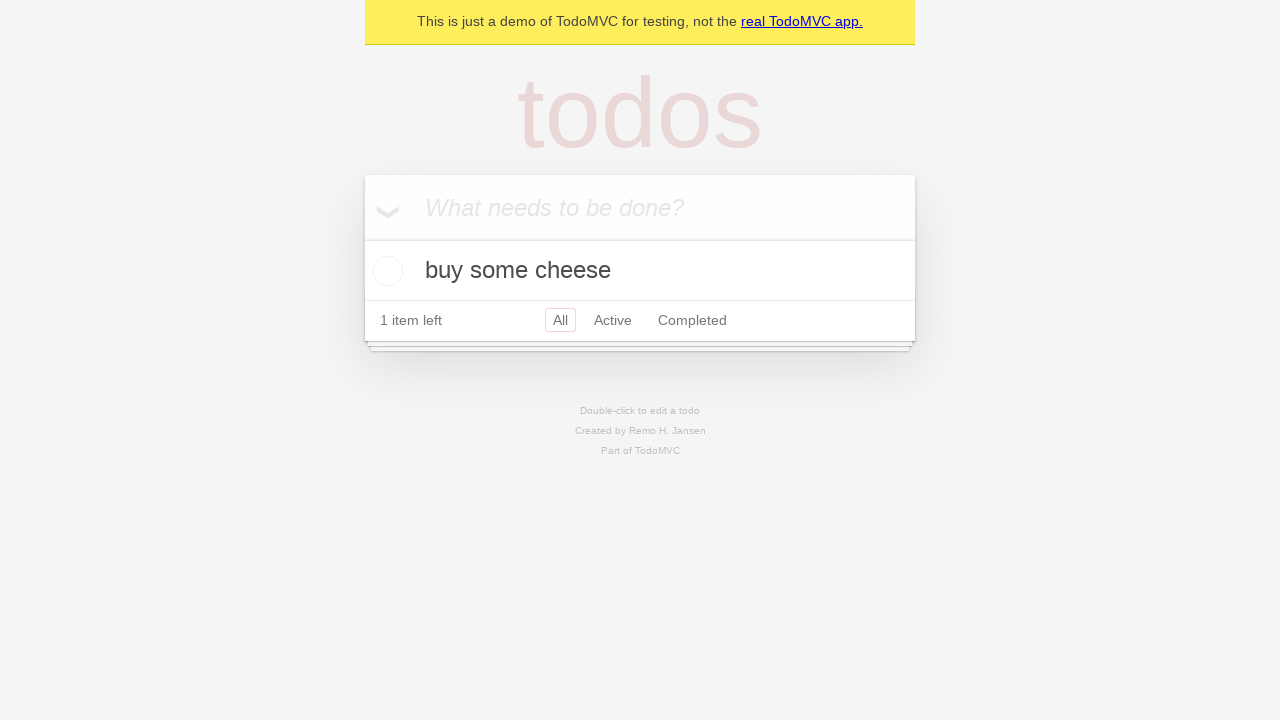

Filled todo input with 'feed the cat' on internal:attr=[placeholder="What needs to be done?"i]
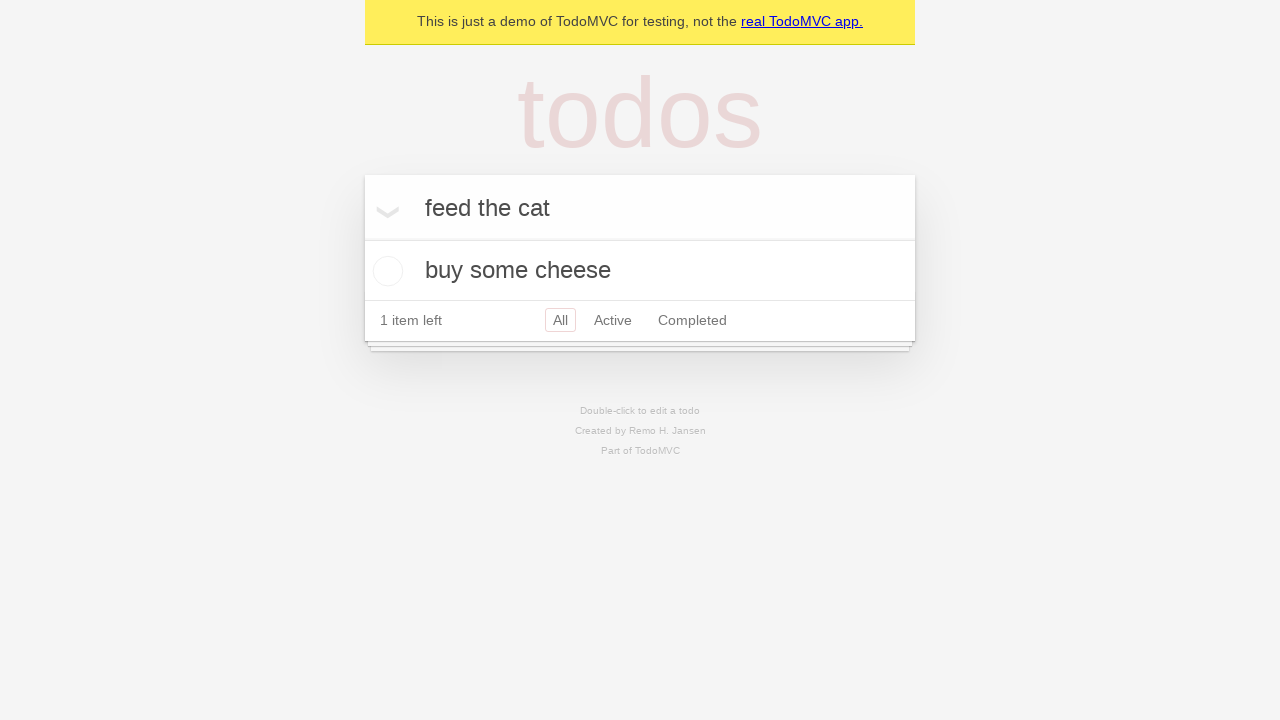

Pressed Enter to create todo 'feed the cat' on internal:attr=[placeholder="What needs to be done?"i]
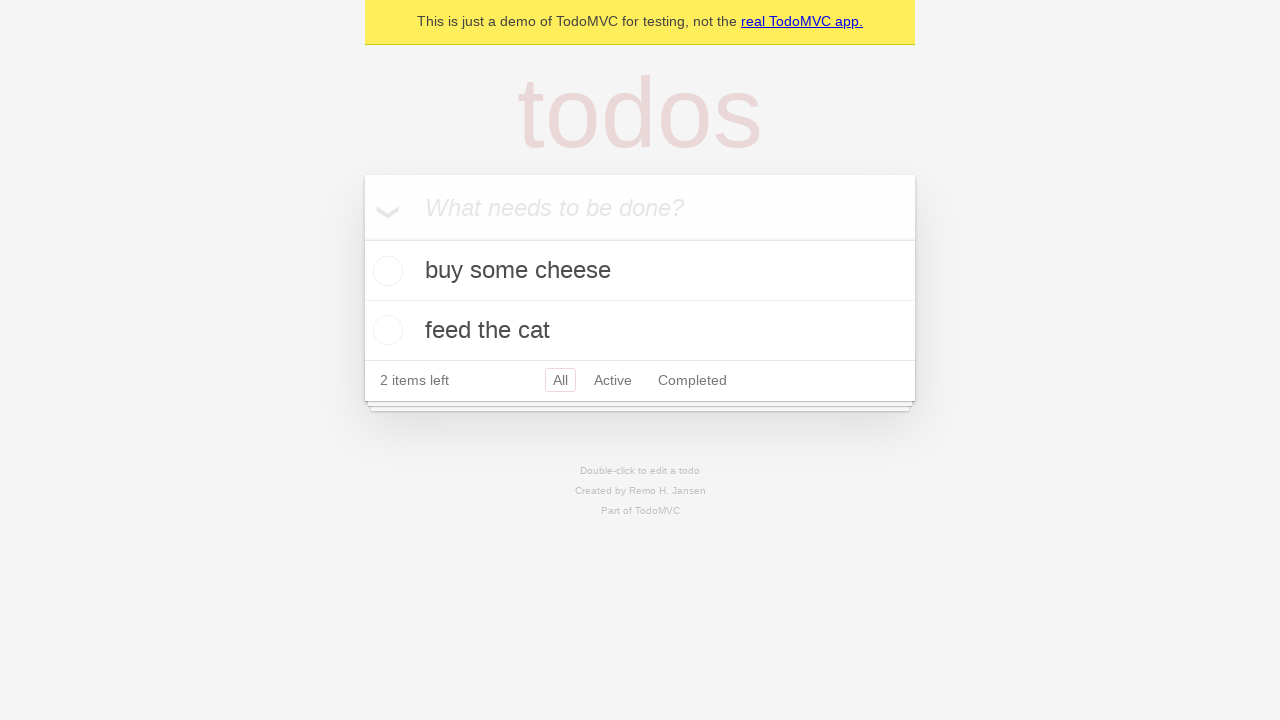

Filled todo input with 'book a doctors appointment' on internal:attr=[placeholder="What needs to be done?"i]
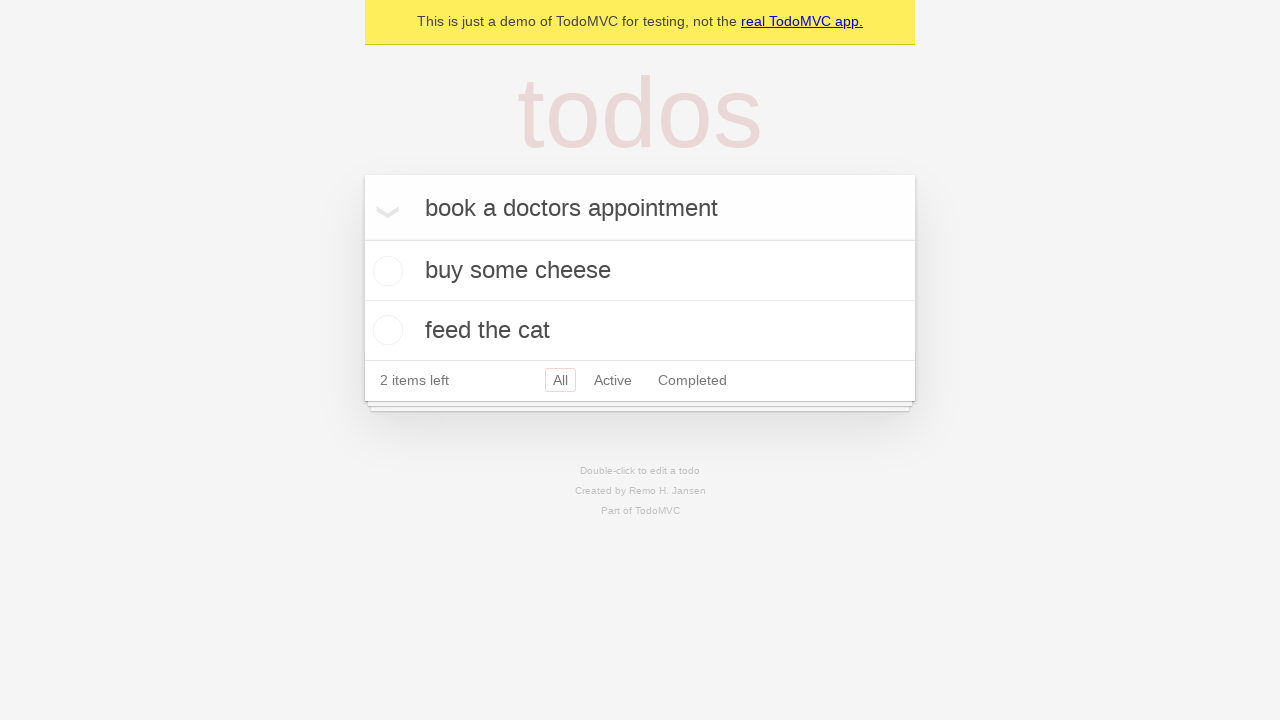

Pressed Enter to create todo 'book a doctors appointment' on internal:attr=[placeholder="What needs to be done?"i]
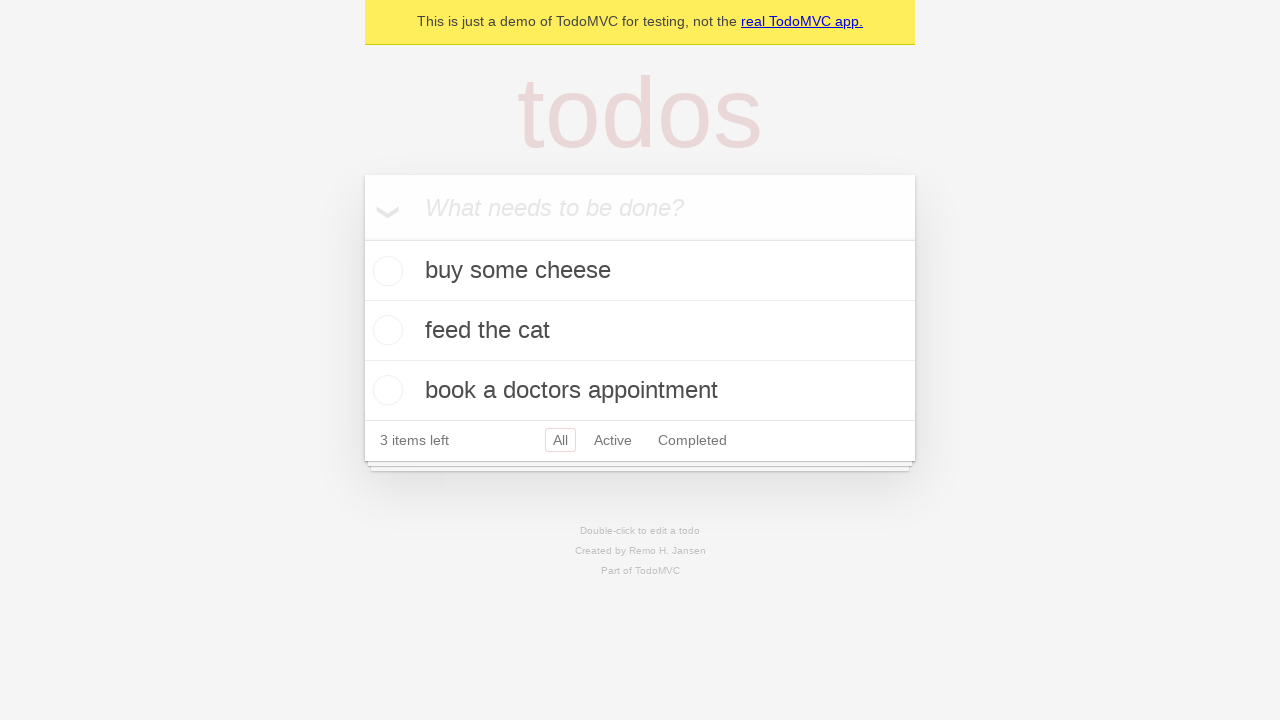

All three todos created and visible
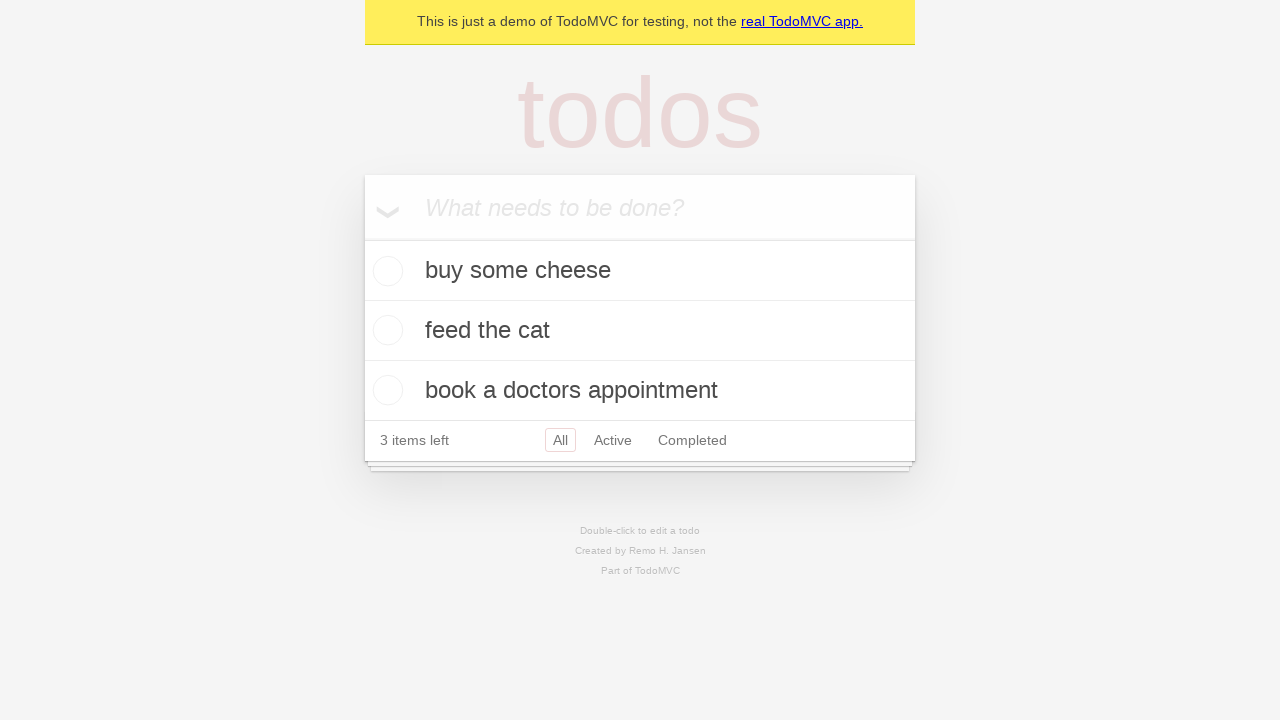

Checked the second todo item (feed the cat) at (385, 330) on internal:testid=[data-testid="todo-item"s] >> nth=1 >> internal:role=checkbox
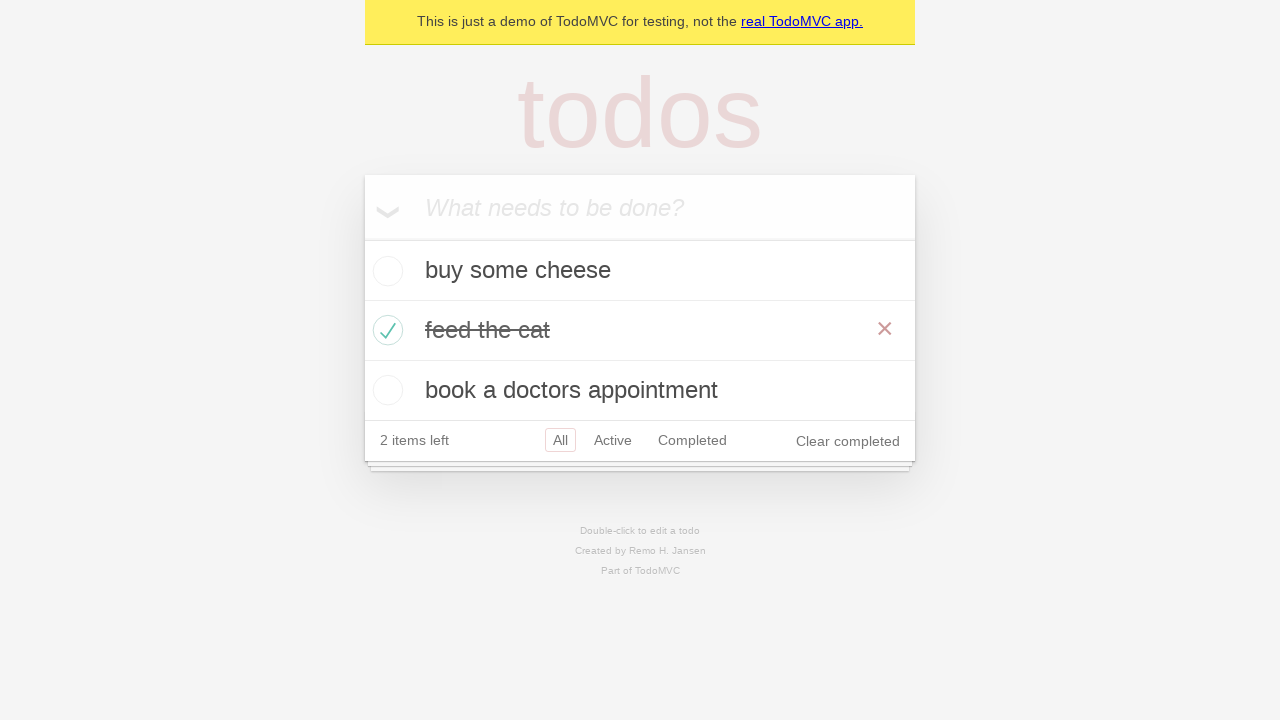

Clicked 'Clear completed' button at (848, 441) on internal:role=button[name="Clear completed"i]
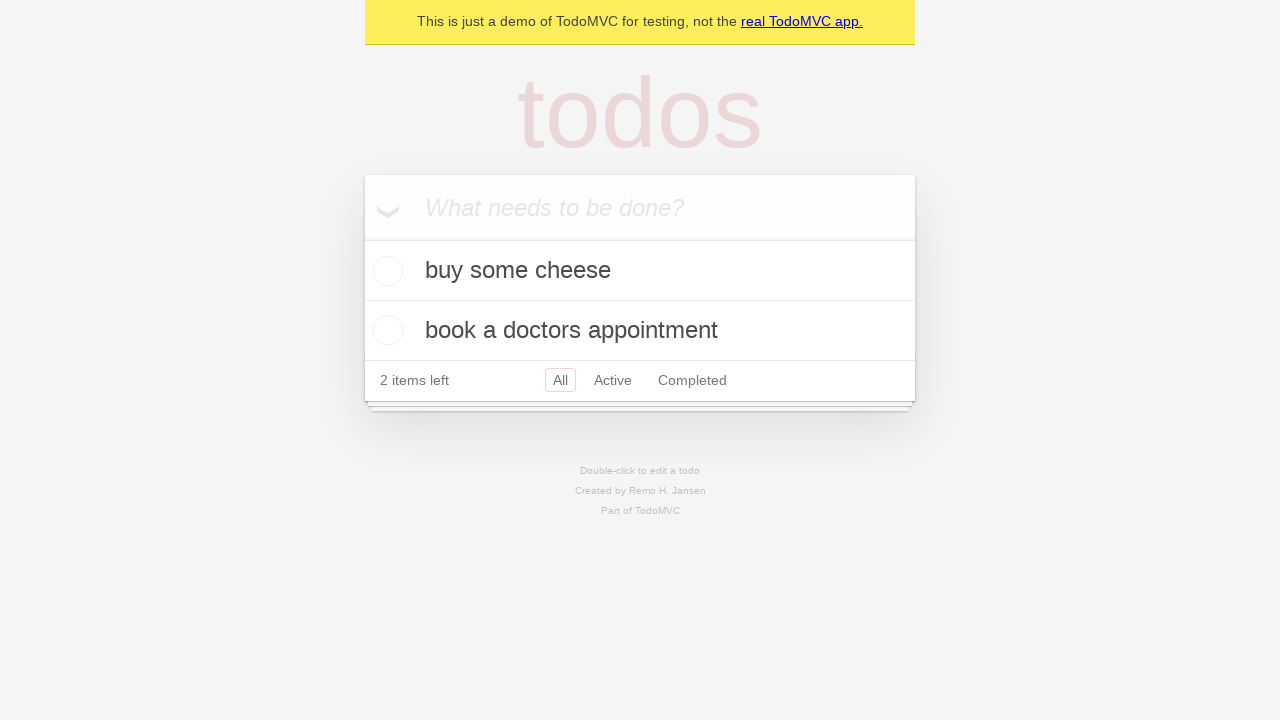

Completed todo item removed, 2 items remaining
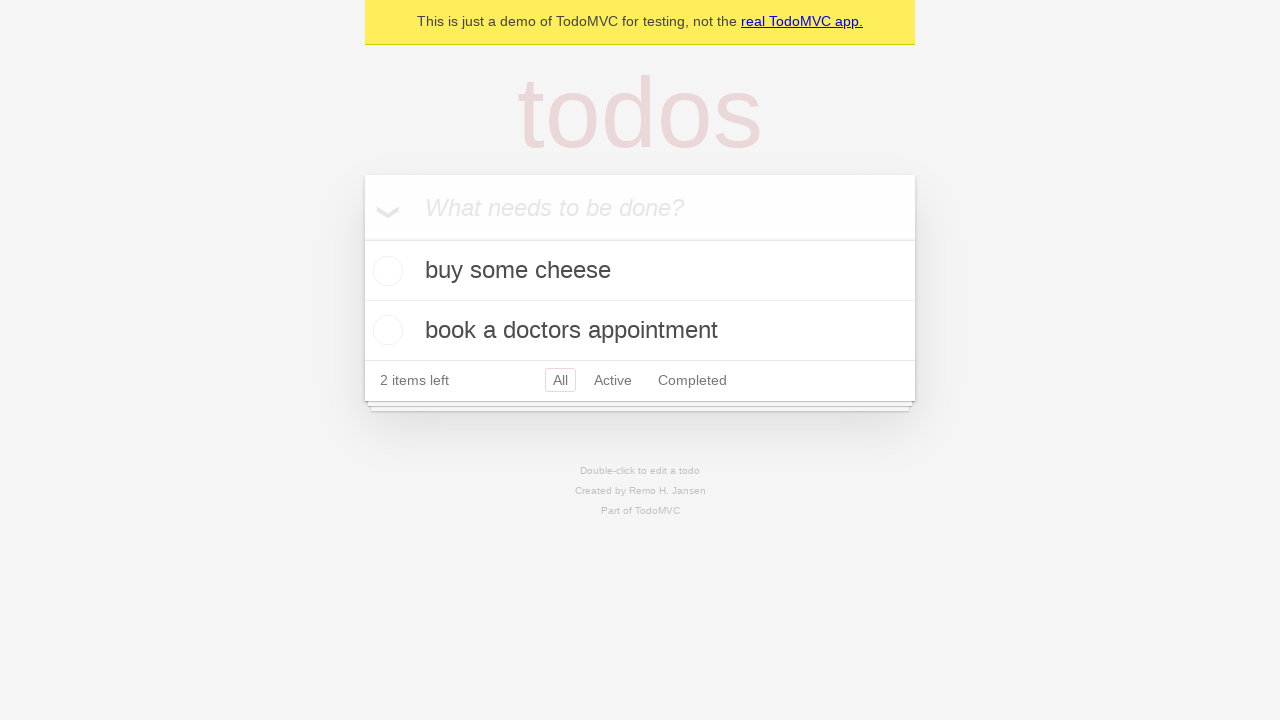

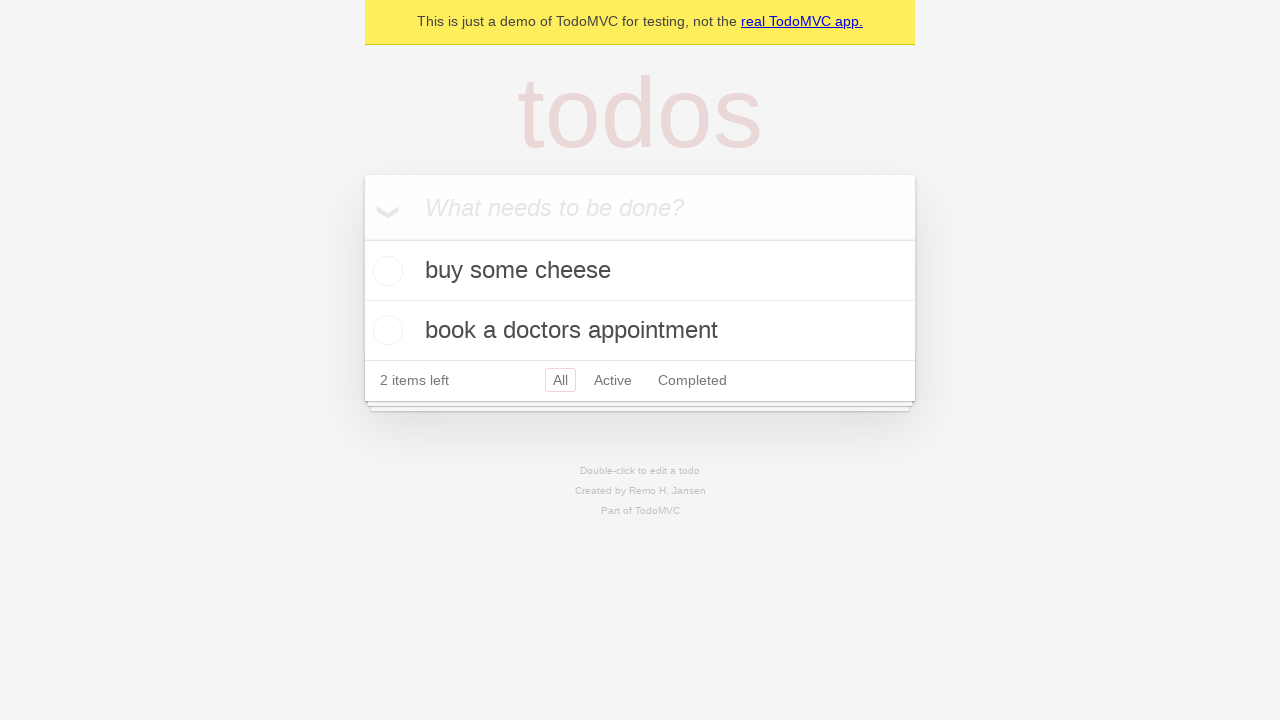